Tests the autocomplete/autosuggest dropdown functionality by typing a partial search term and selecting a matching option from the suggestions list

Starting URL: https://www.rahulshettyacademy.com/dropdownsPractise/

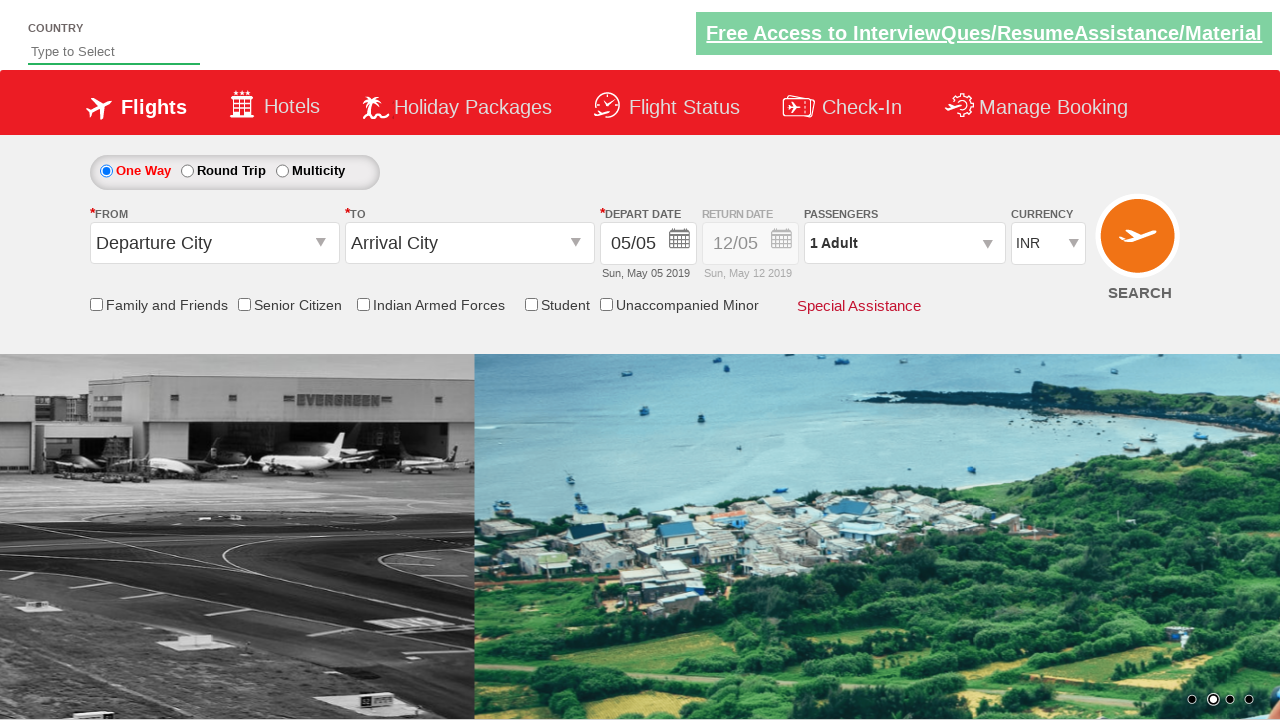

Typed 'ind' in autosuggest field to trigger suggestions on #autosuggest
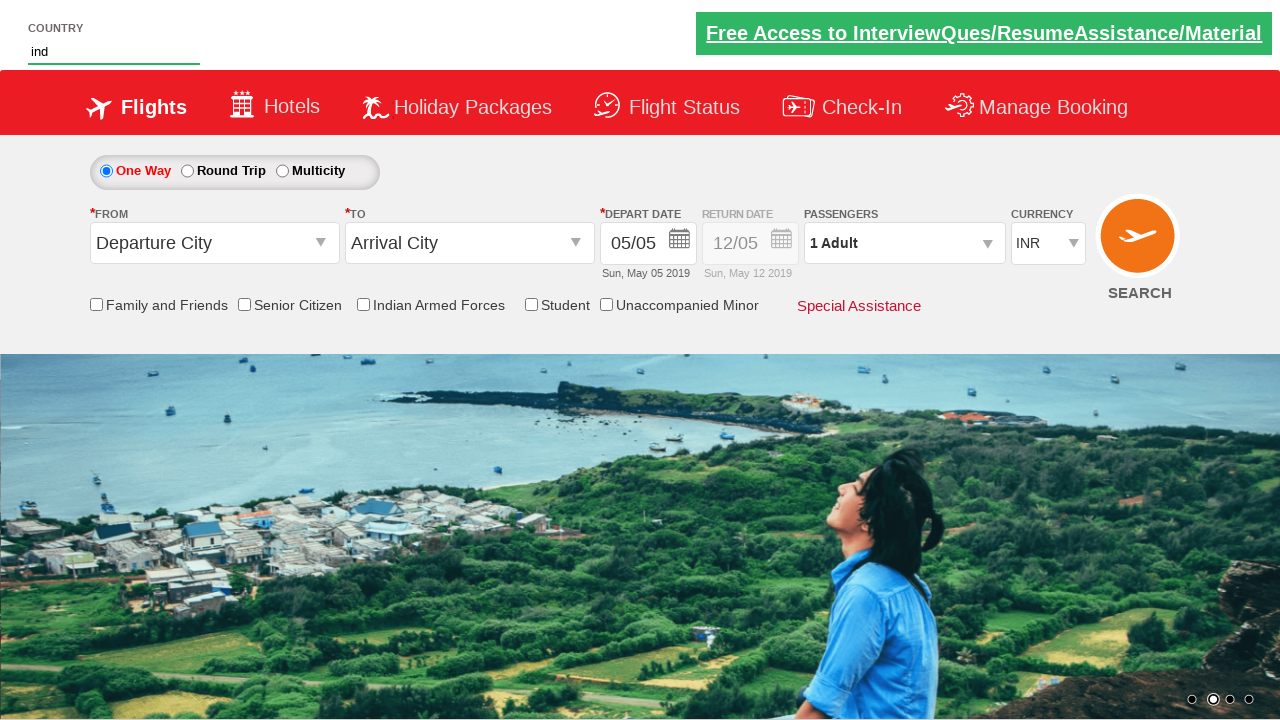

Autocomplete suggestions dropdown appeared
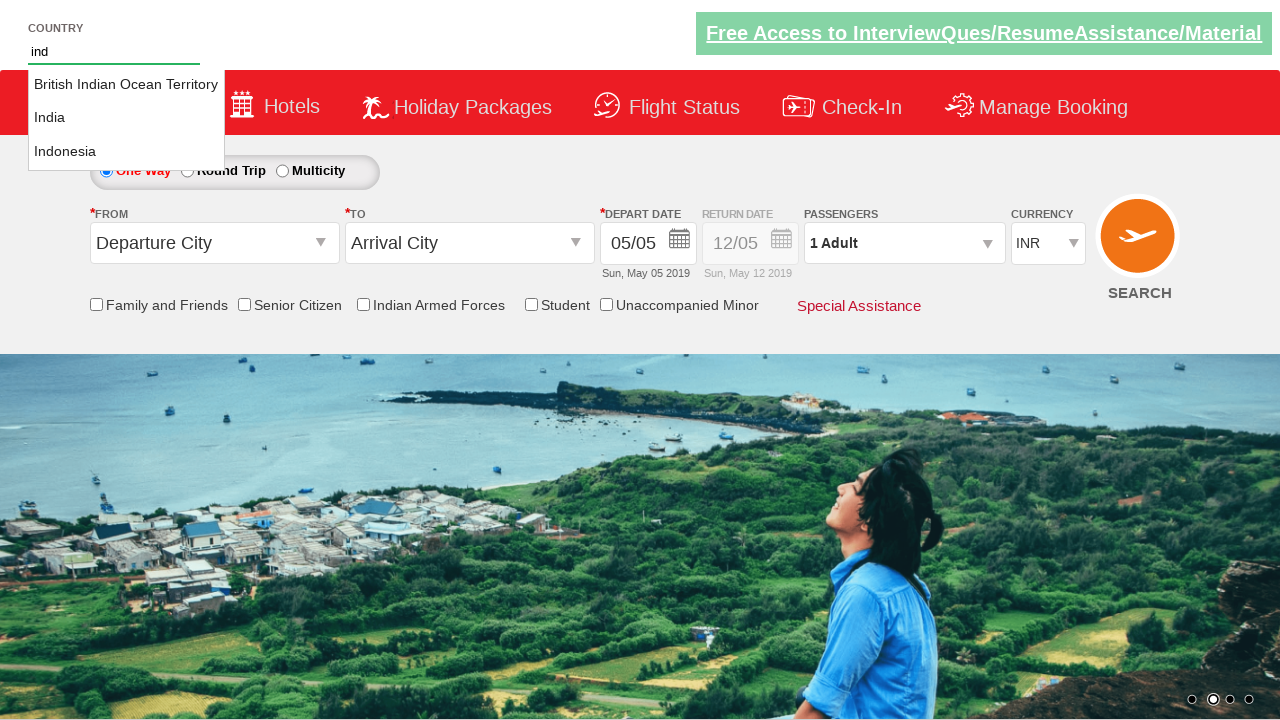

Retrieved all available suggestion options from dropdown
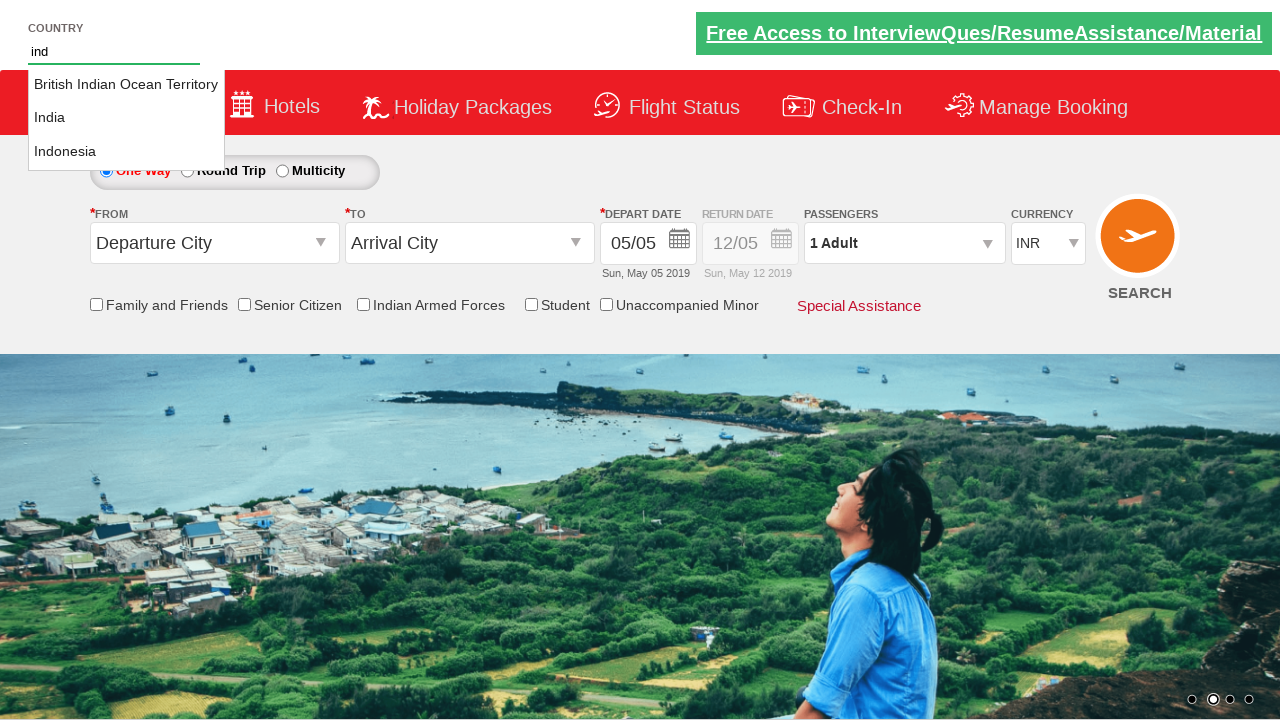

Clicked 'India' option from the suggestions list at (126, 118) on li.ui-menu-item >> nth=1
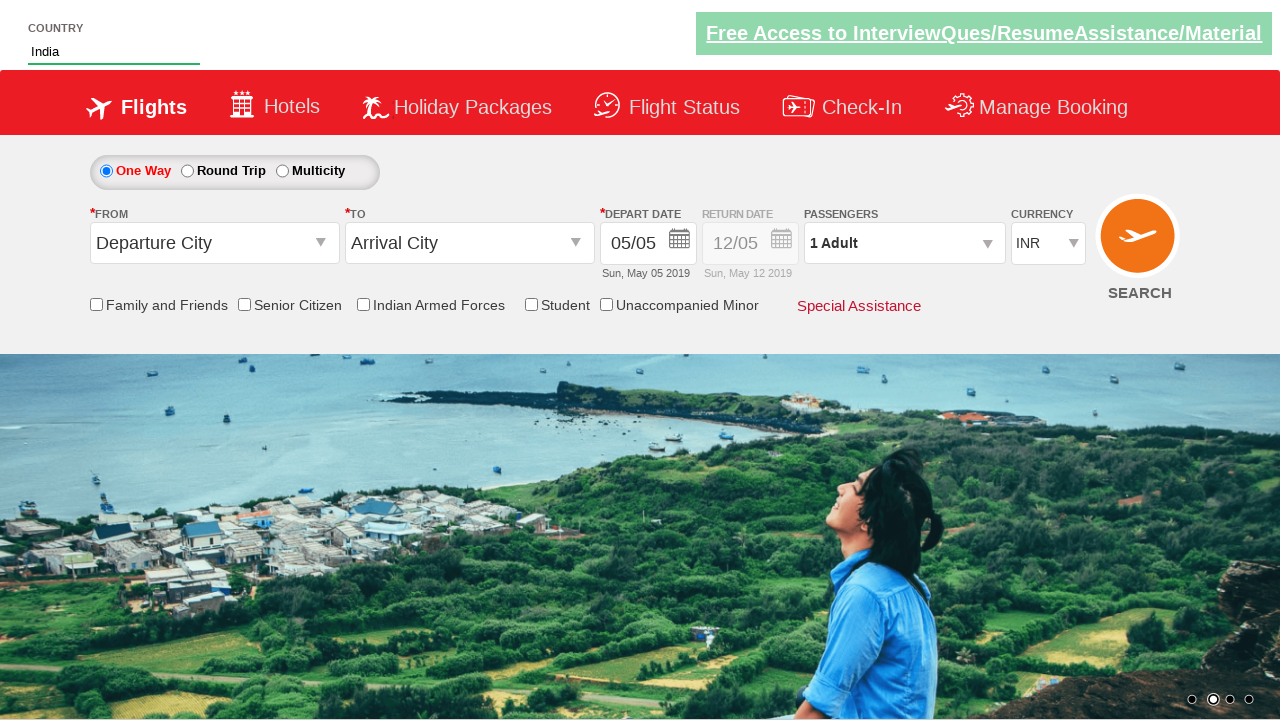

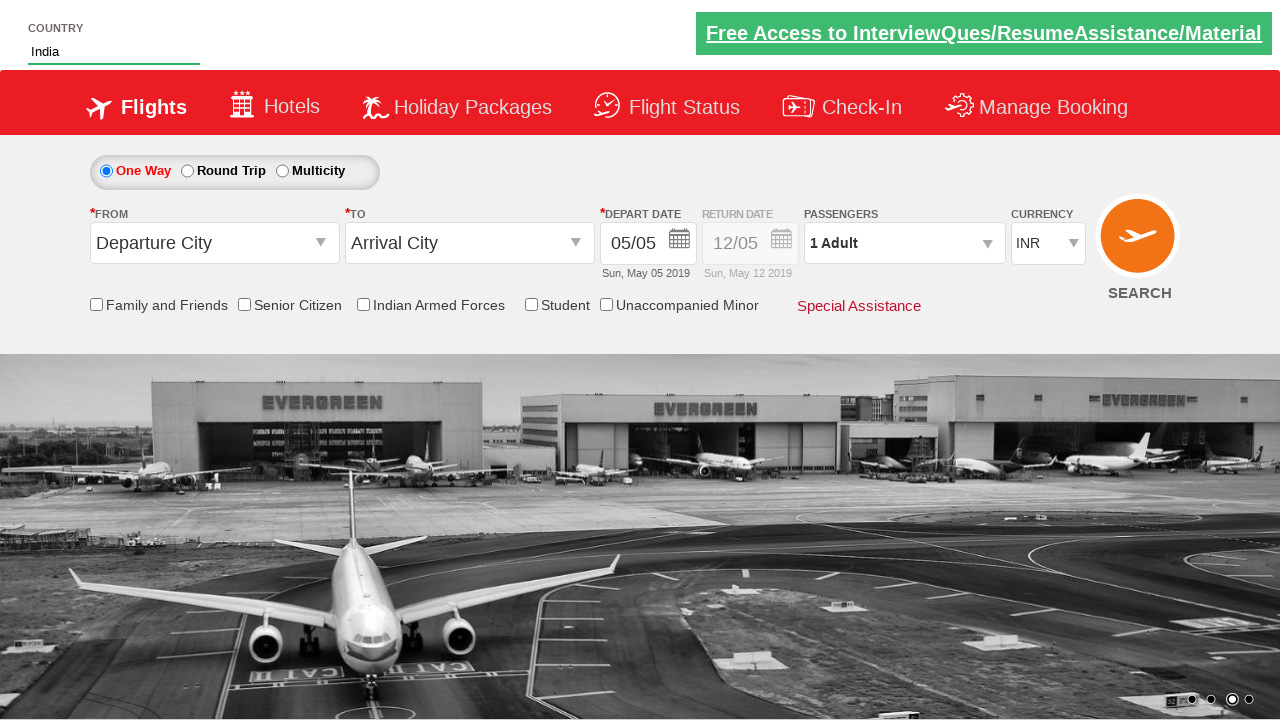